Tests file download functionality by navigating to a download page and clicking on a file link to initiate download of a PNG image.

Starting URL: https://the-internet.herokuapp.com/download

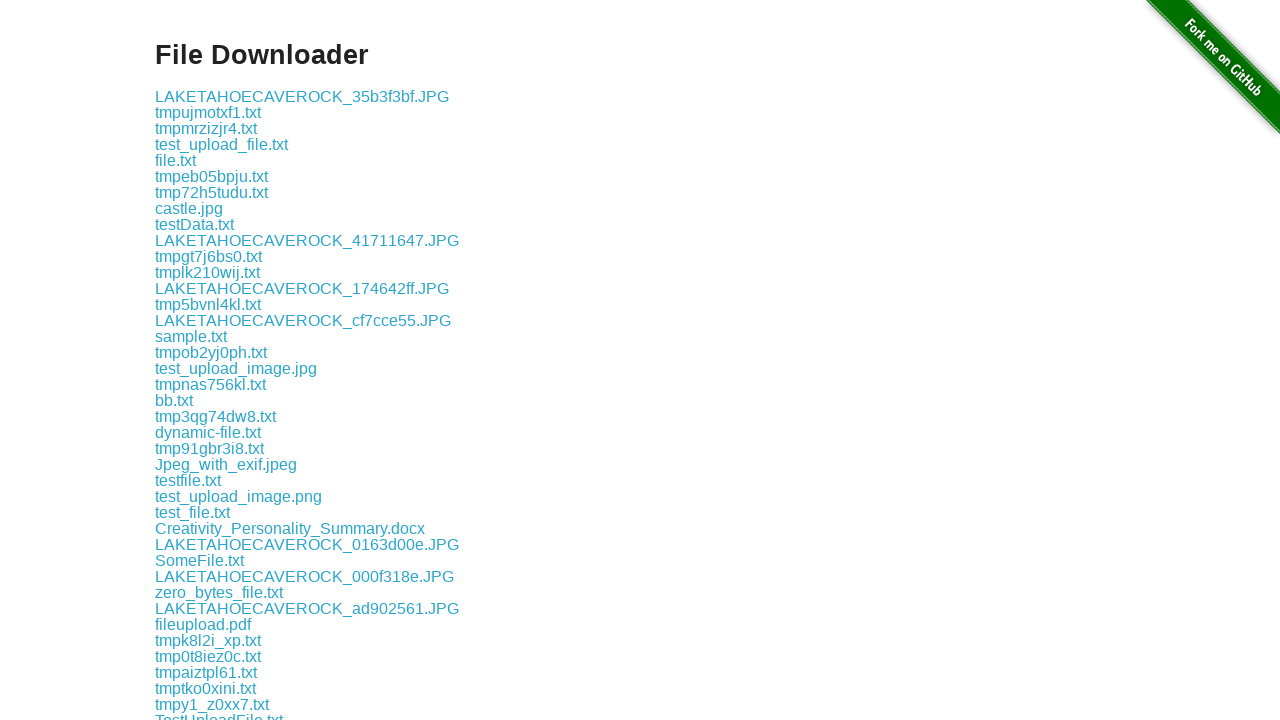

Clicked on selenium-snapshot.png download link at (238, 463) on a:text('selenium-snapshot.png')
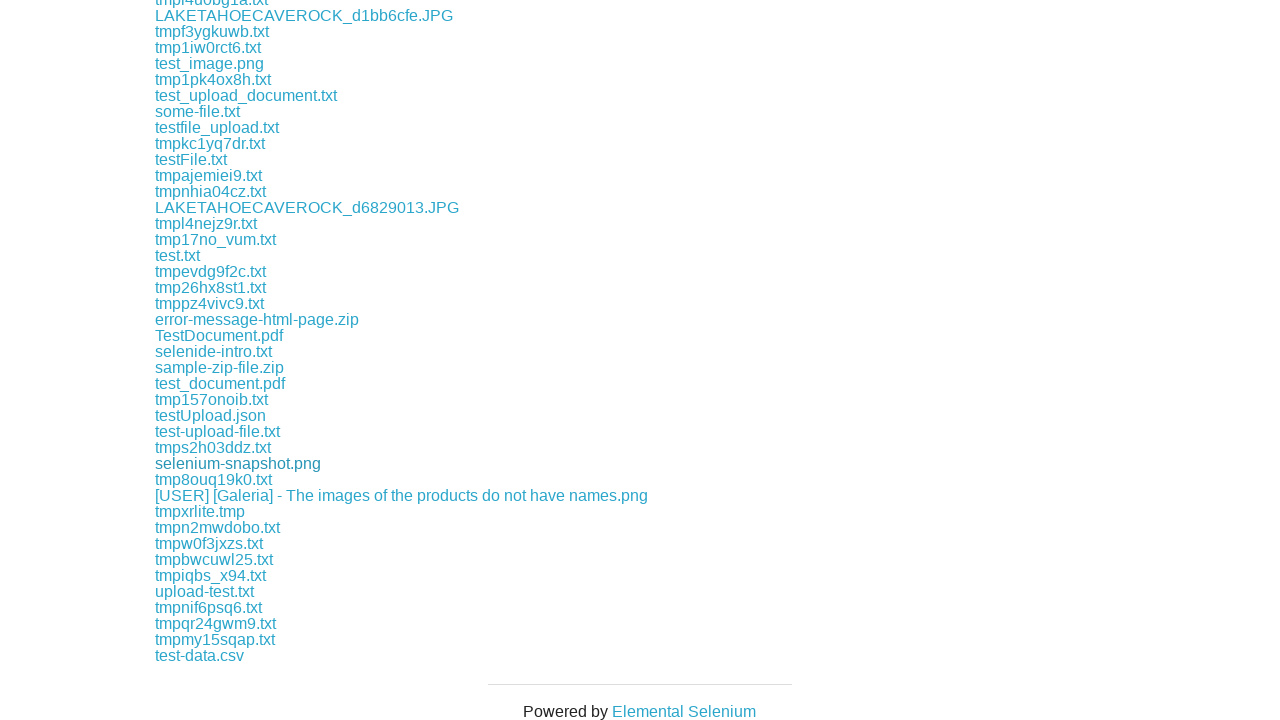

Waited 2 seconds for file download to initiate
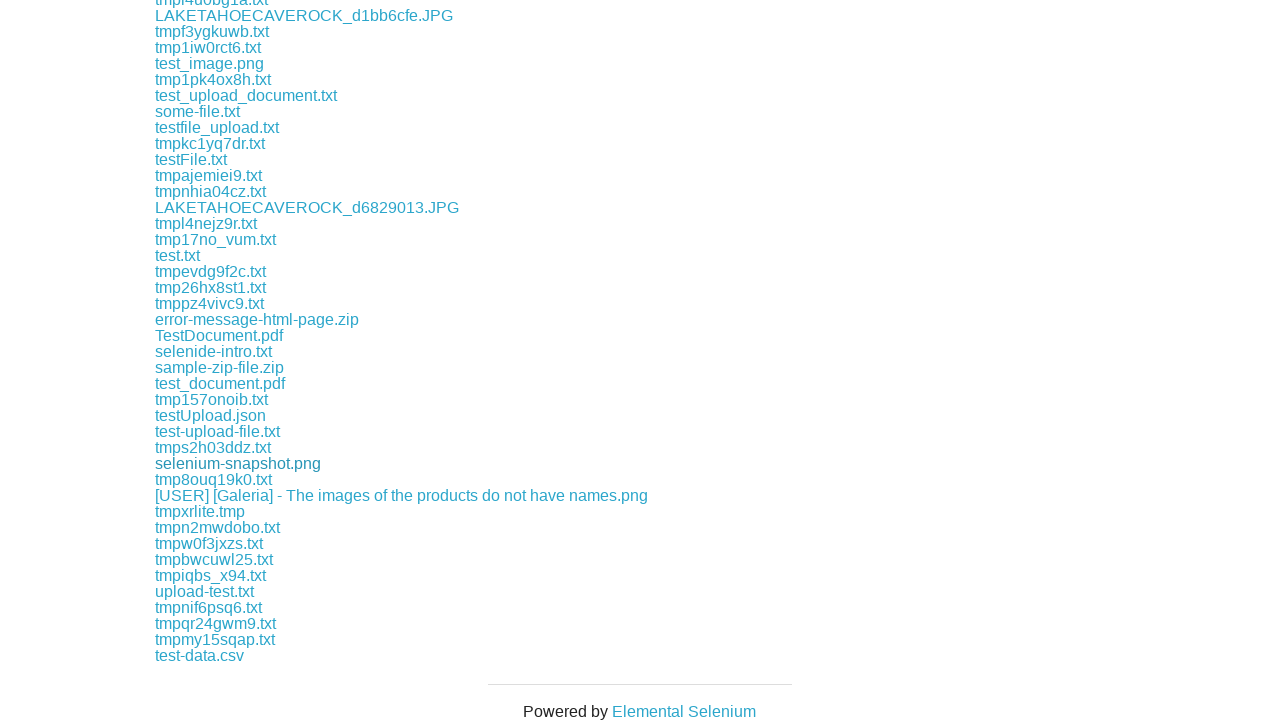

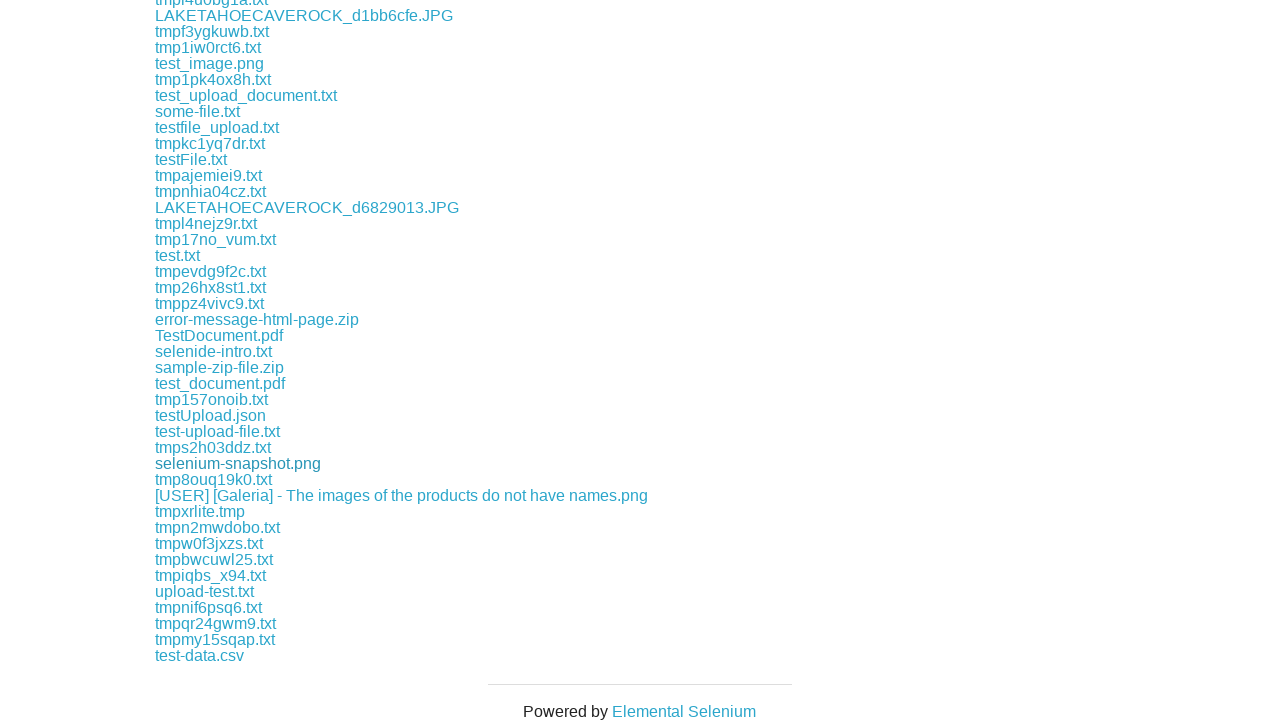